Tests an e-commerce shopping cart flow by adding multiple products (2 Stuffed Frogs, 5 Fluffy Bunnies, 3 Valentine Bears) to the cart, navigating to the cart page, and verifying the subtotals, prices, and total amount are calculated correctly.

Starting URL: https://jupiter.cloud.planittesting.com/#/shop

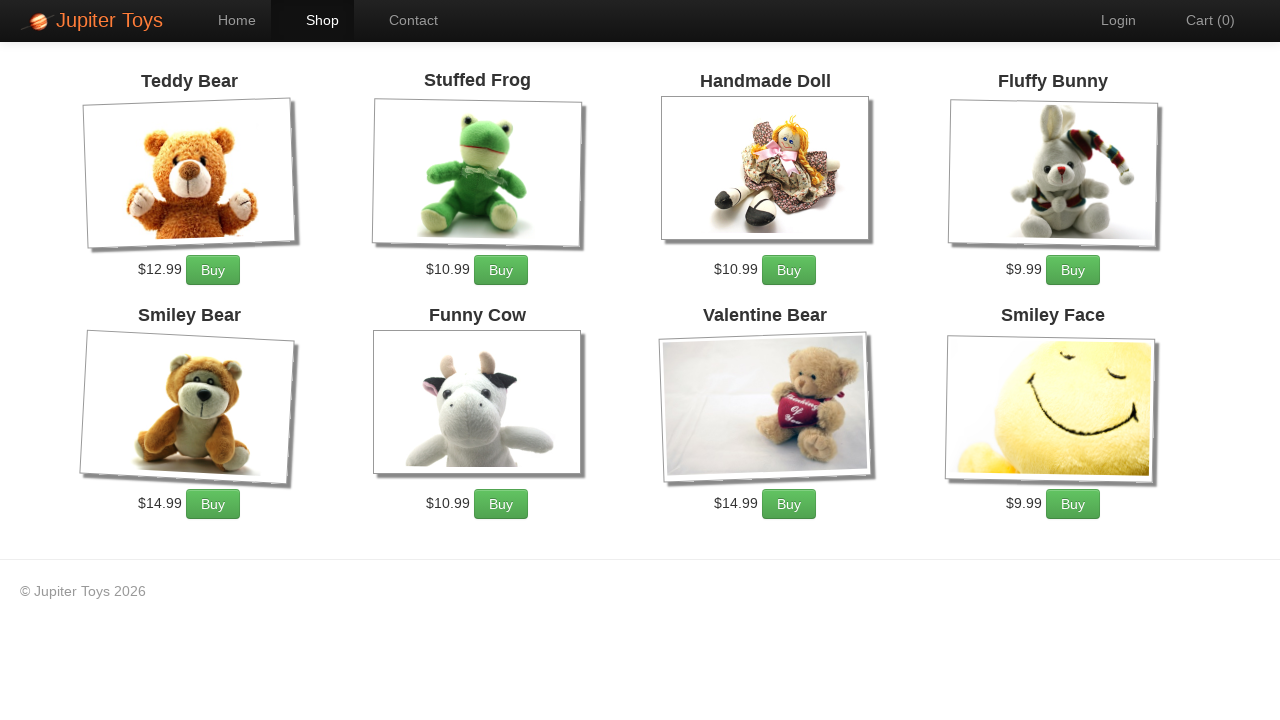

Clicked 'Add to Cart' for Stuffed Frogs (1st click) at (501, 270) on xpath=//*[@id='product-2']/div/p/a
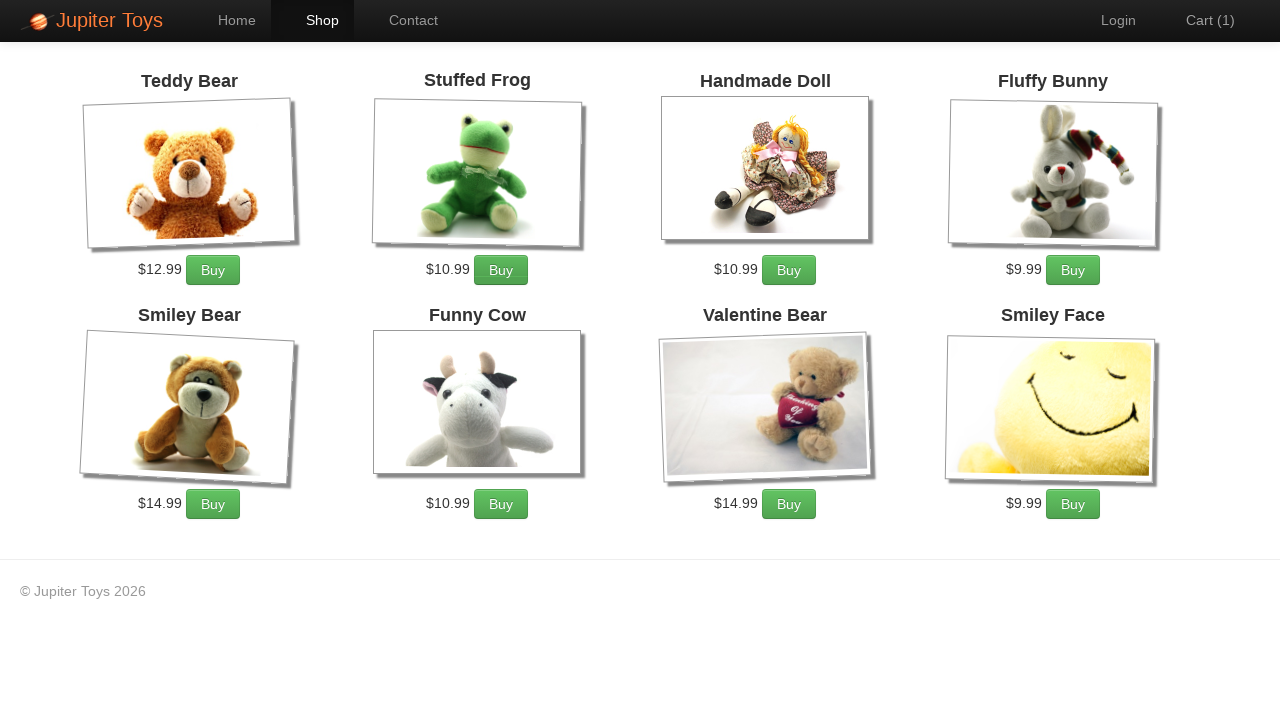

Clicked 'Add to Cart' for Stuffed Frogs (2nd click) at (501, 270) on xpath=//*[@id='product-2']/div/p/a
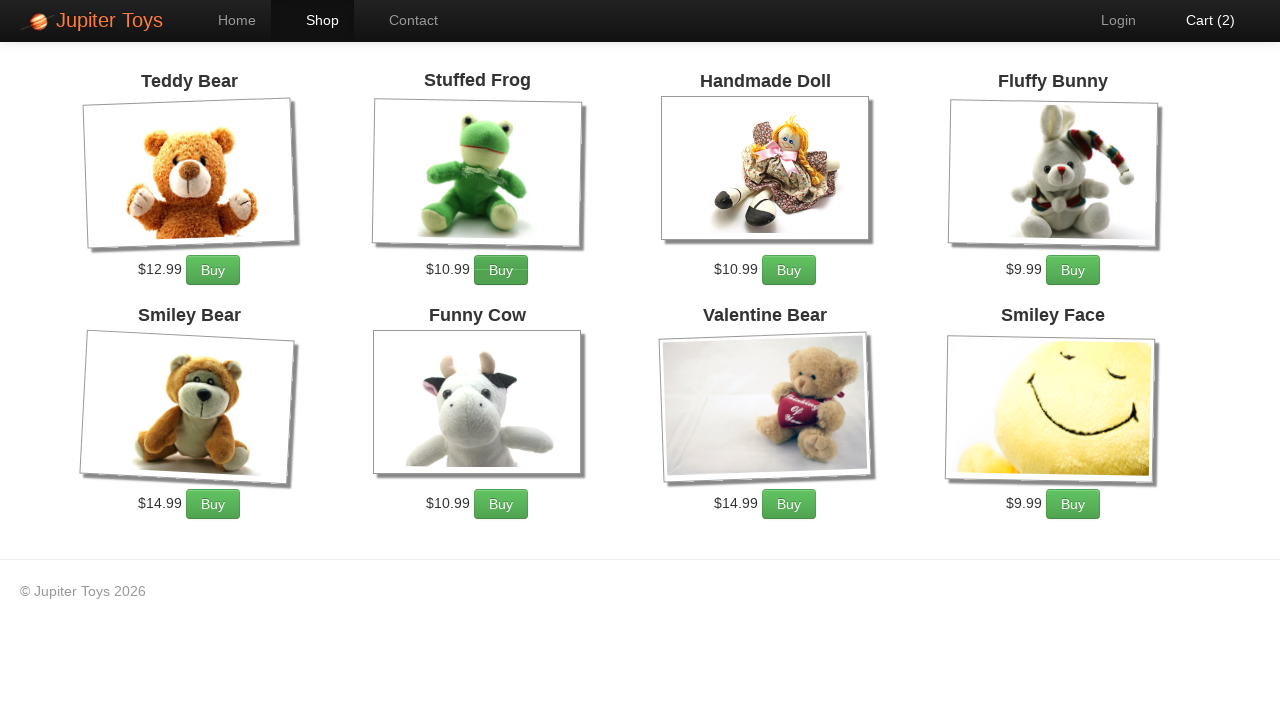

Clicked 'Add to Cart' for Fluffy Bunnies (click 1/5) at (1073, 270) on xpath=//*[@id='product-4']/div/p/a
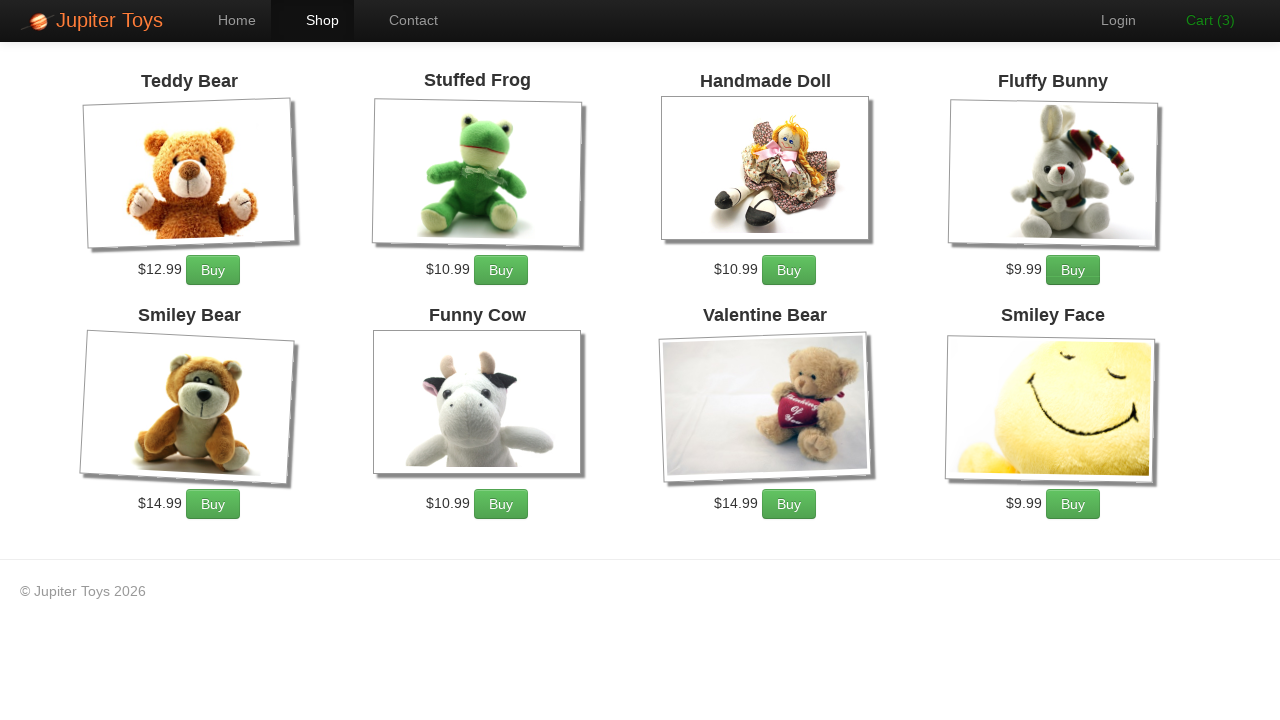

Waited 1 second before next Fluffy Bunnies click
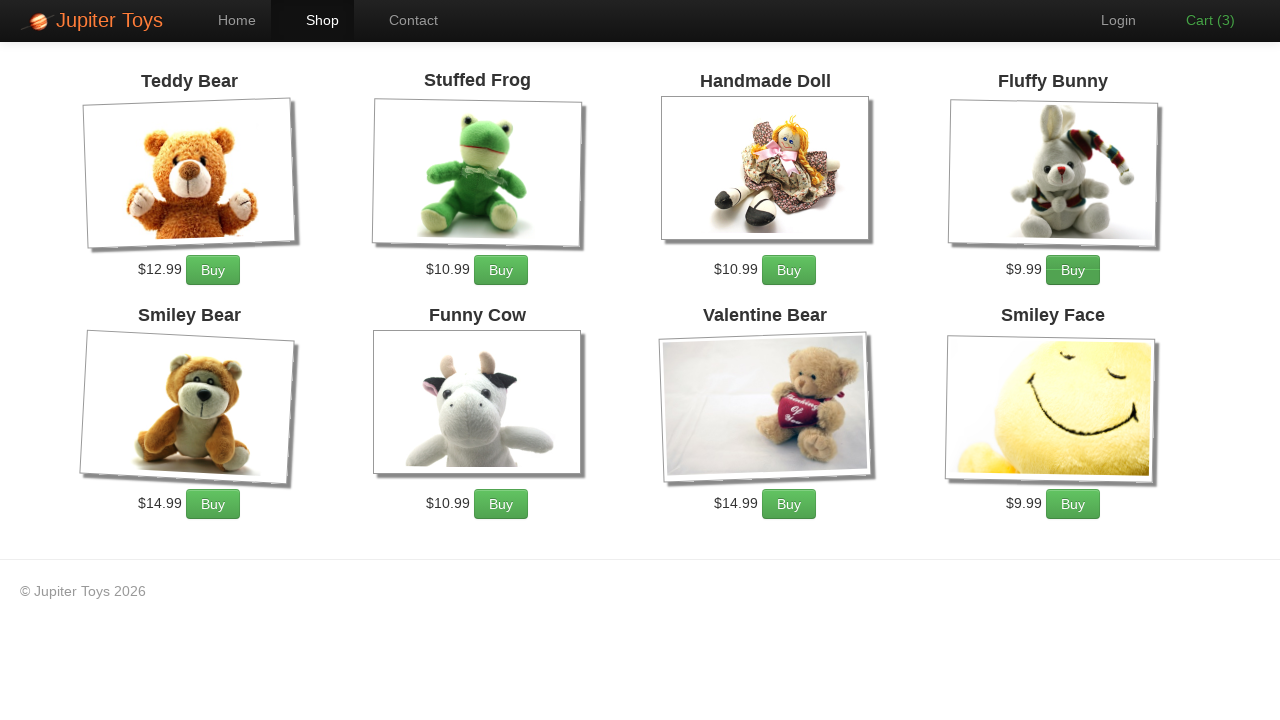

Clicked 'Add to Cart' for Fluffy Bunnies (click 2/5) at (1073, 270) on xpath=//*[@id='product-4']/div/p/a
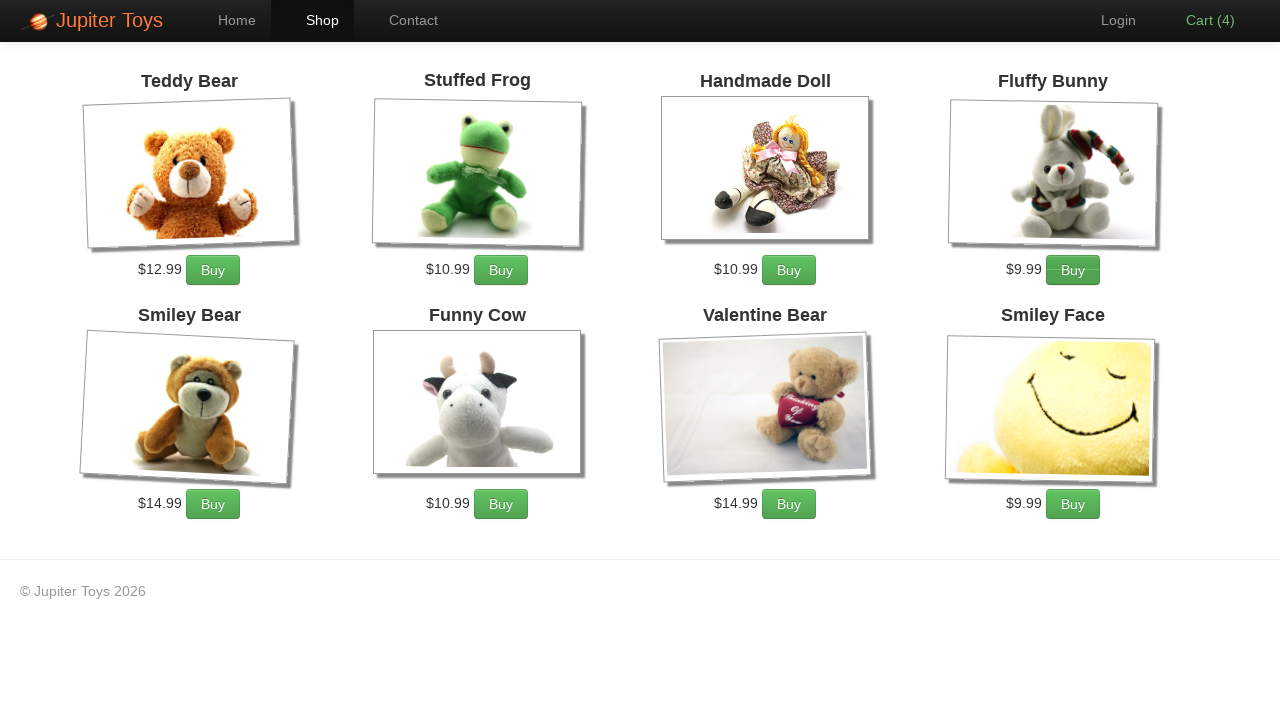

Waited 1 second before next Fluffy Bunnies click
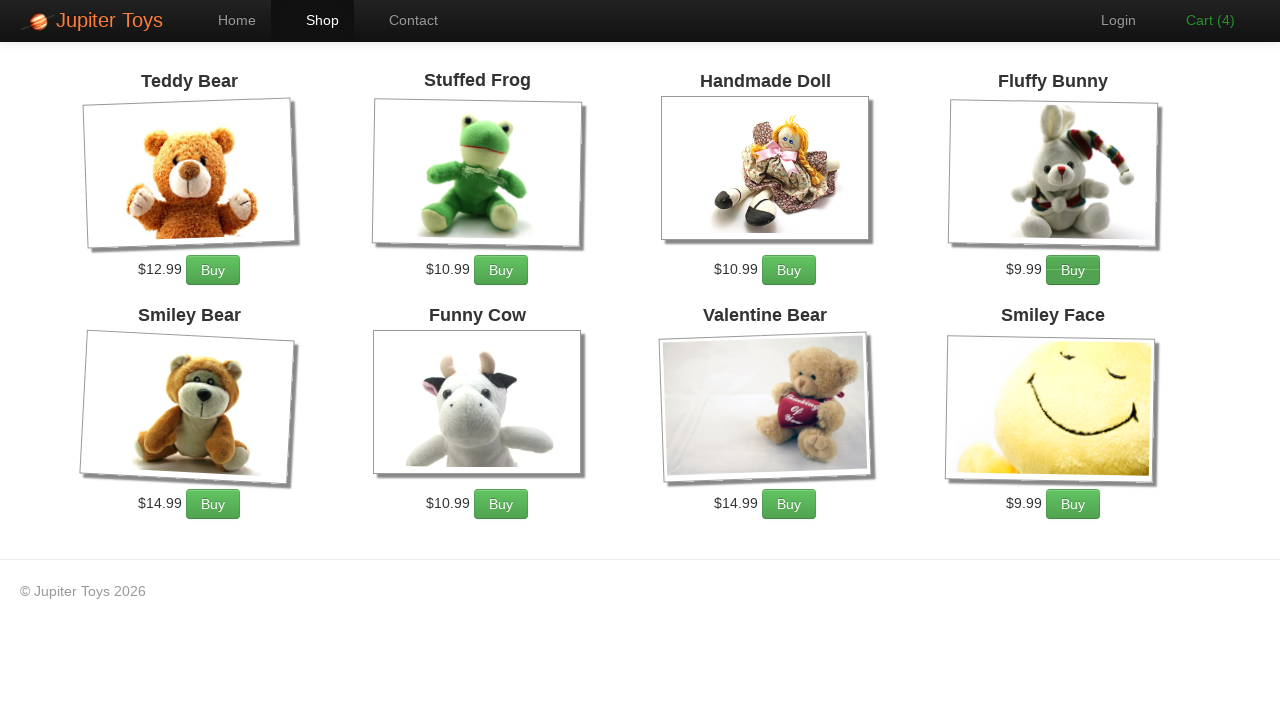

Clicked 'Add to Cart' for Fluffy Bunnies (click 3/5) at (1073, 270) on xpath=//*[@id='product-4']/div/p/a
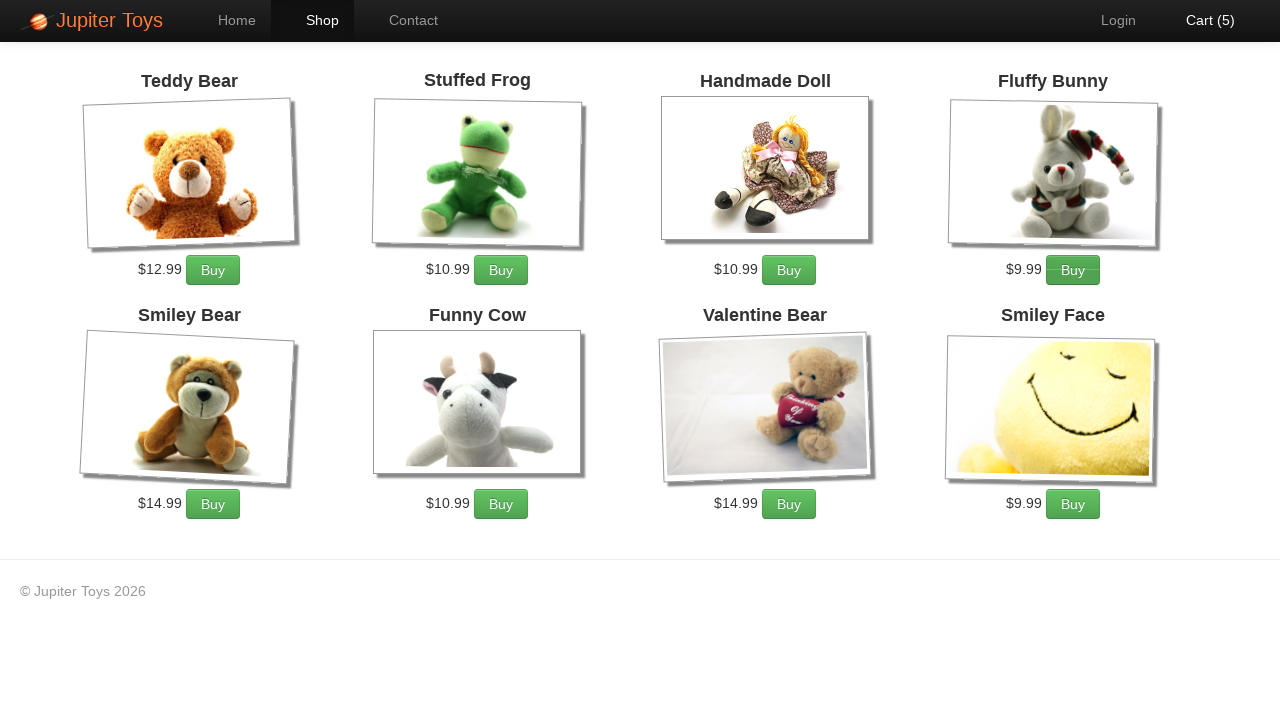

Waited 1 second before next Fluffy Bunnies click
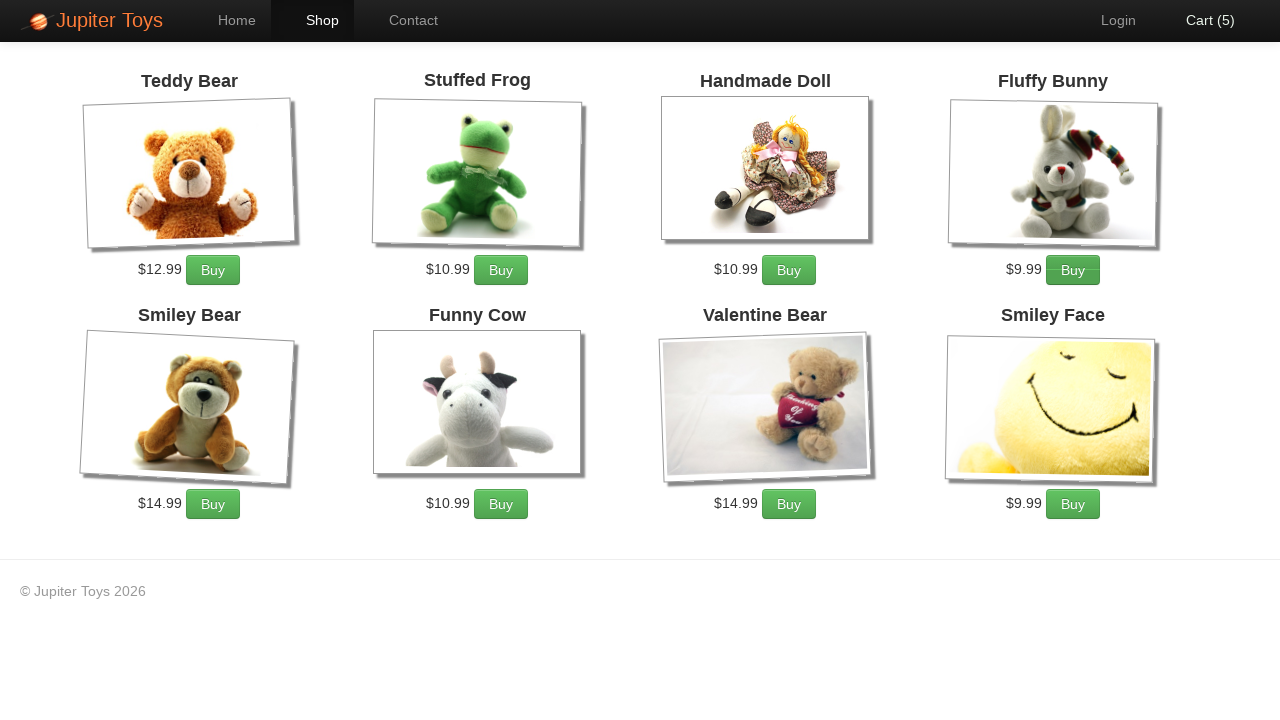

Clicked 'Add to Cart' for Fluffy Bunnies (click 4/5) at (1073, 270) on xpath=//*[@id='product-4']/div/p/a
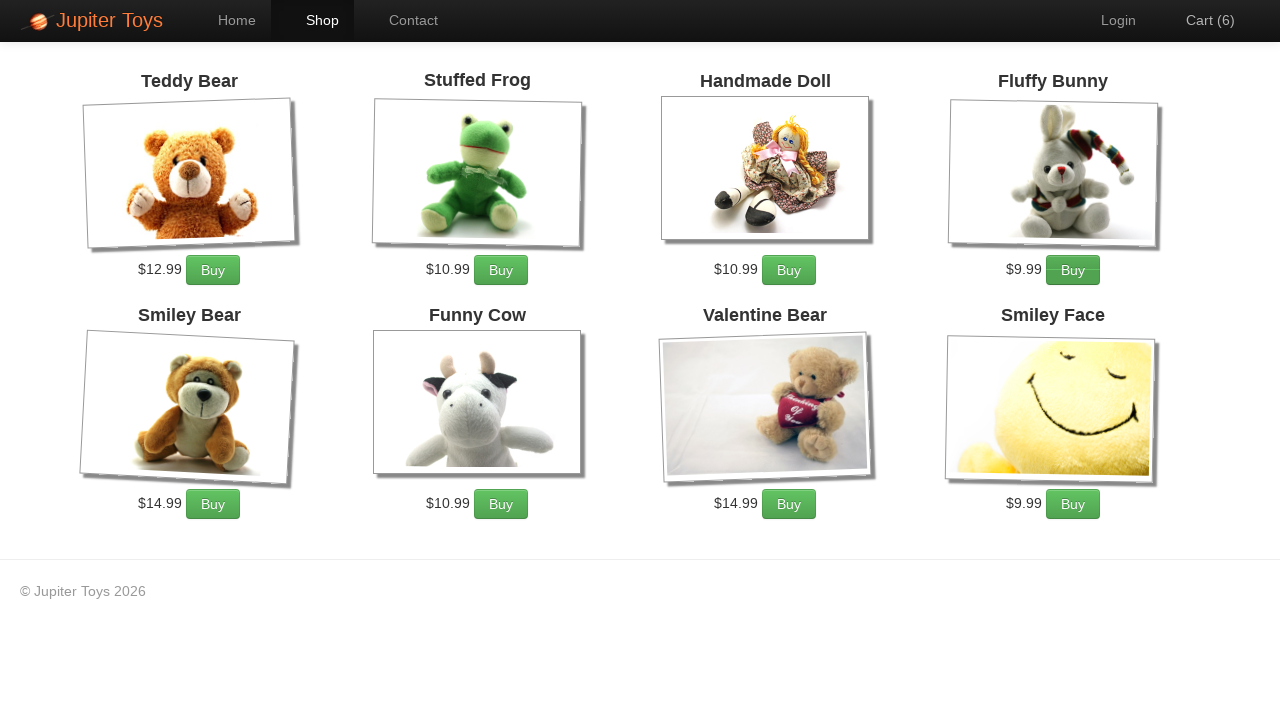

Waited 1 second before next Fluffy Bunnies click
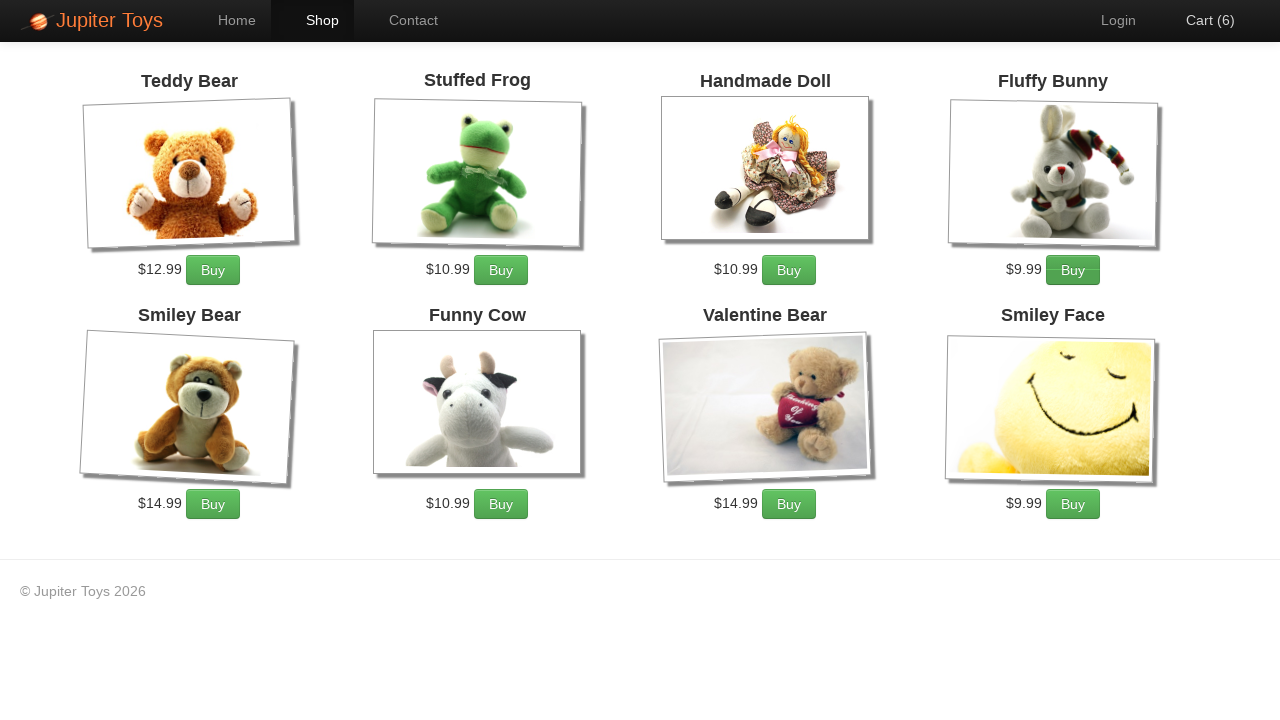

Clicked 'Add to Cart' for Fluffy Bunnies (click 5/5) at (1073, 270) on xpath=//*[@id='product-4']/div/p/a
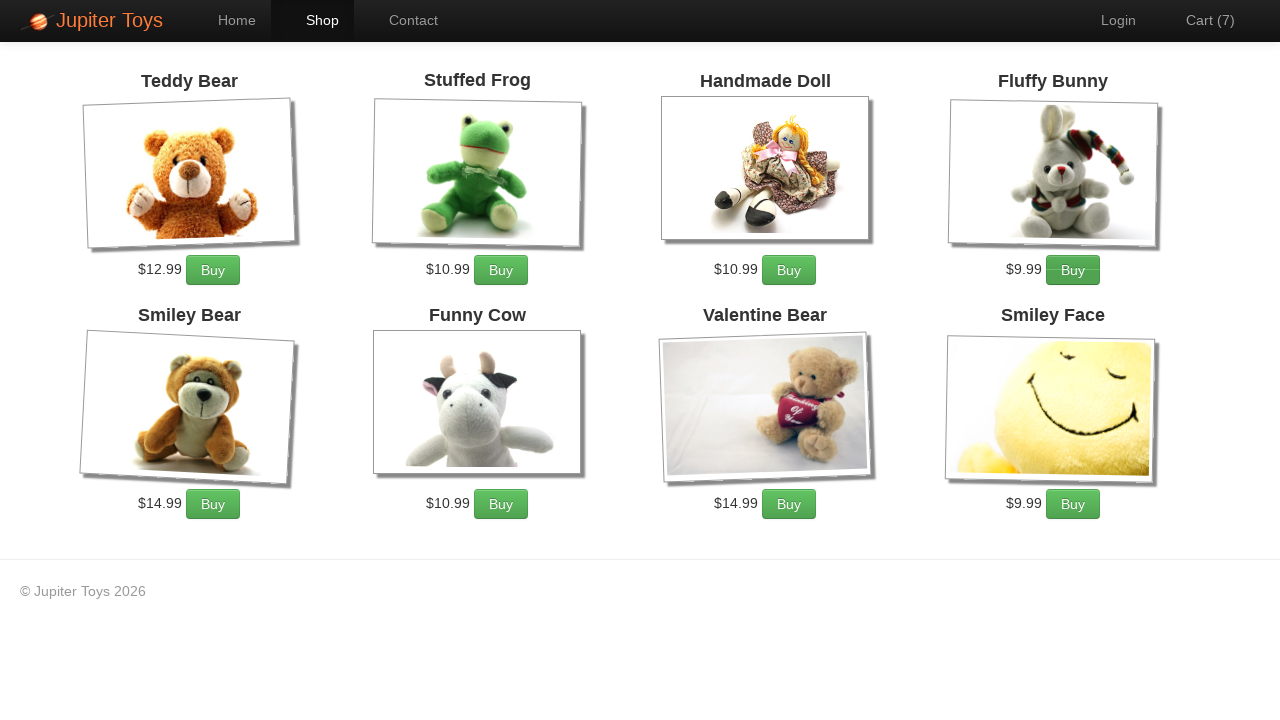

Waited 1 second before next Fluffy Bunnies click
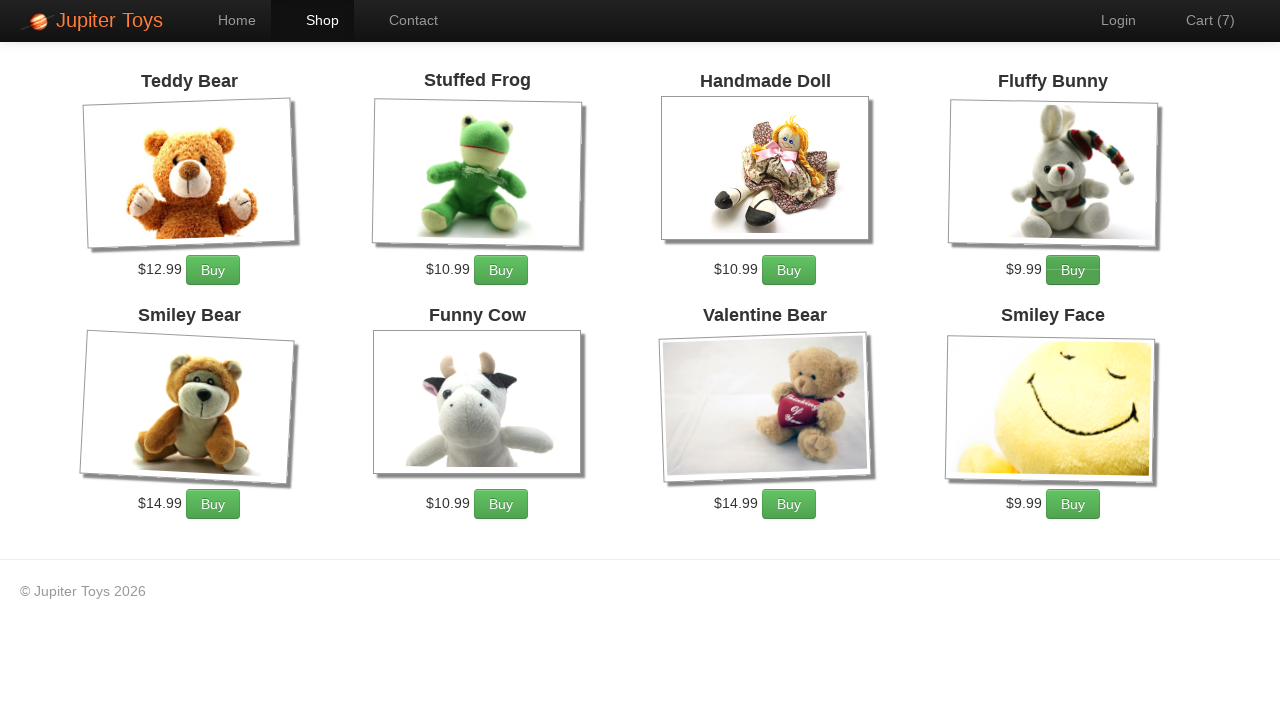

Clicked 'Add to Cart' for Valentine Bears (1st click) at (789, 504) on xpath=//*[@id='product-7']/div/p/a
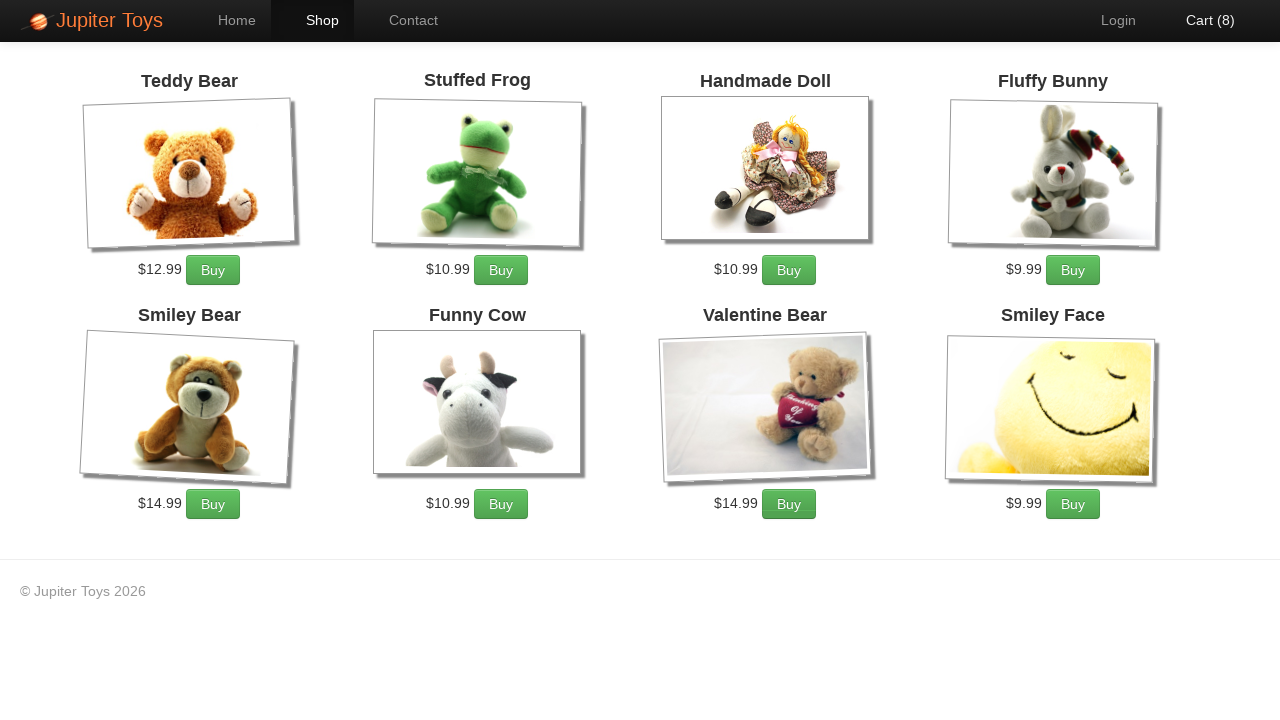

Clicked 'Add to Cart' for Valentine Bears (2nd click) at (789, 504) on xpath=//*[@id='product-7']/div/p/a
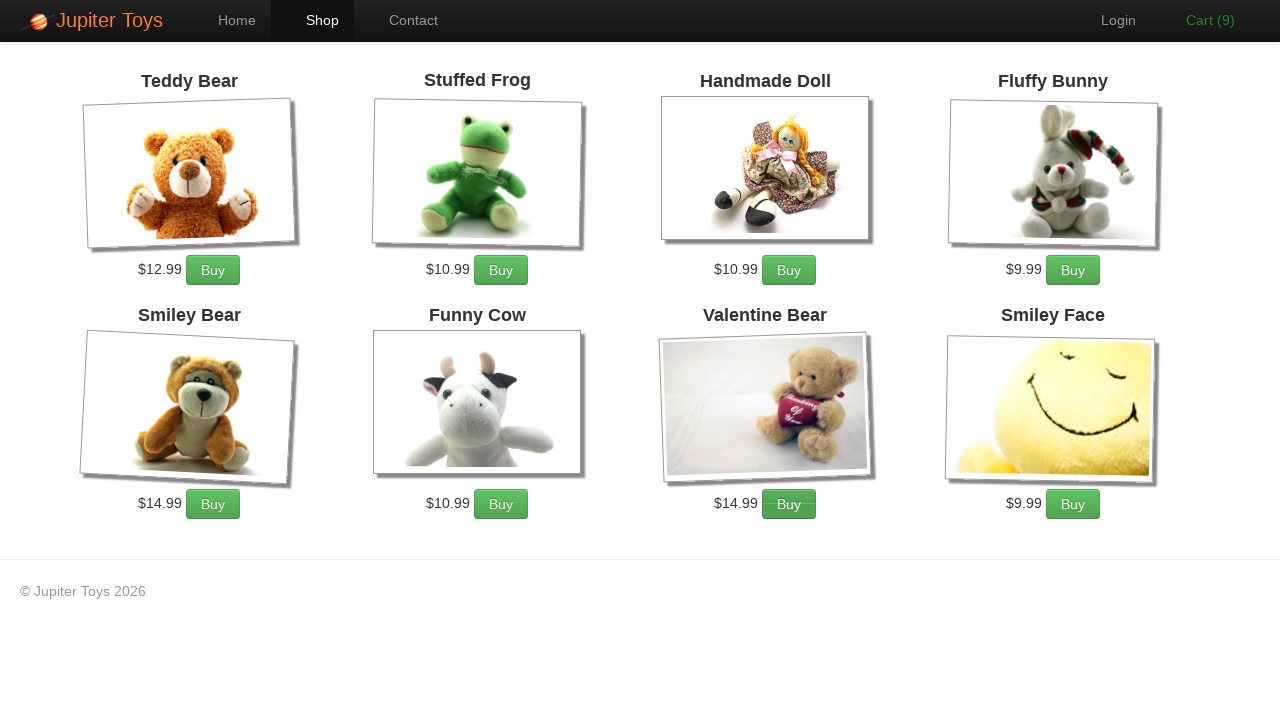

Clicked 'Add to Cart' for Valentine Bears (3rd click) at (789, 504) on xpath=//*[@id='product-7']/div/p/a
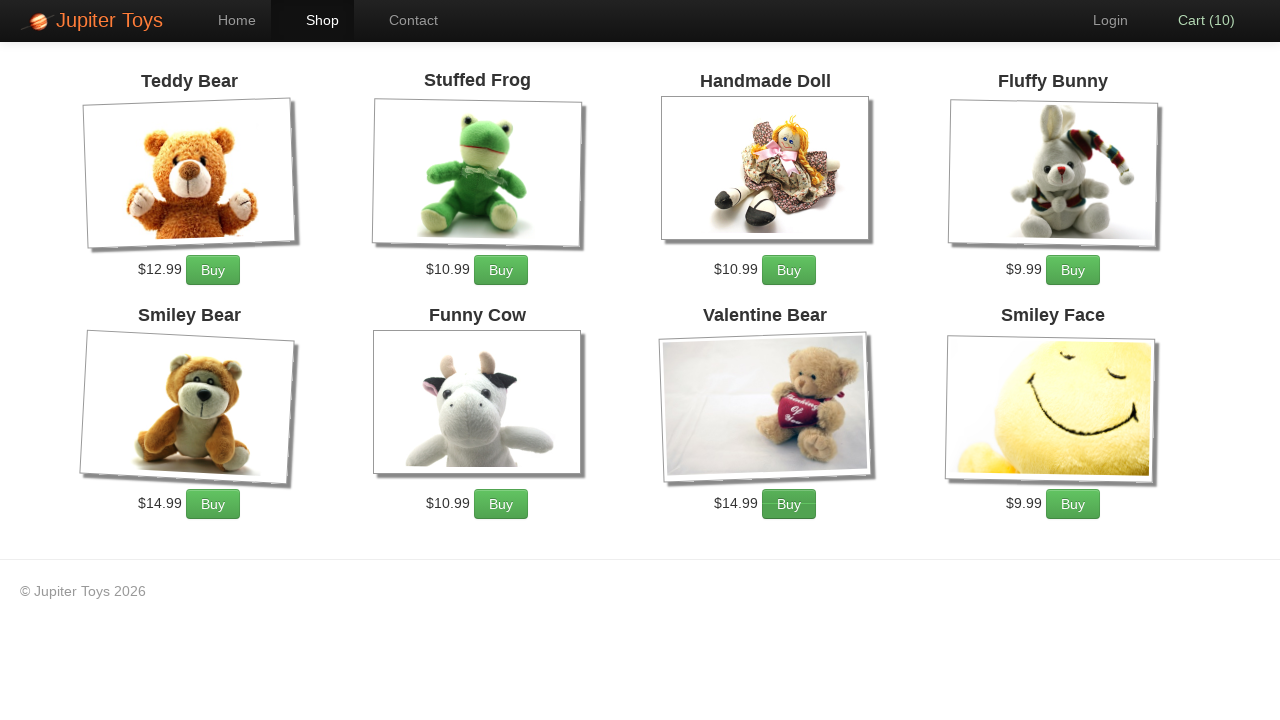

Clicked on Cart link to navigate to cart page at (1196, 20) on xpath=//*[@id='nav-cart']/a
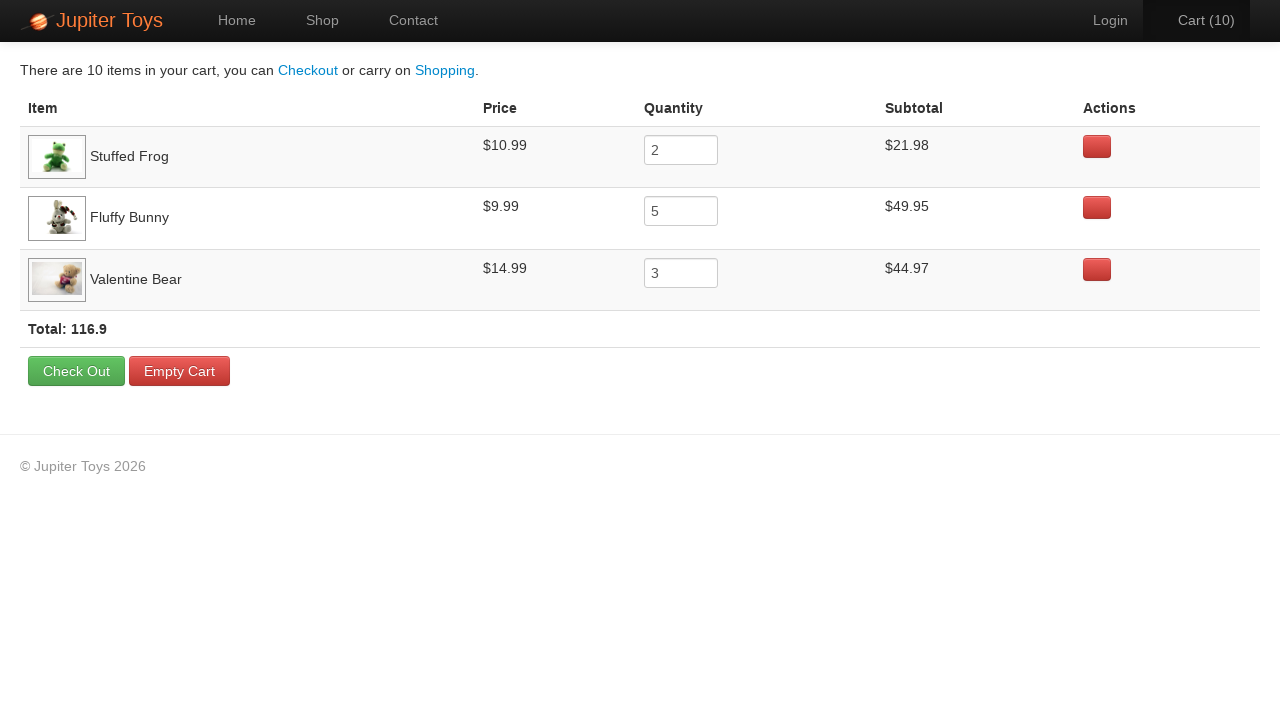

Cart page loaded and table data is visible
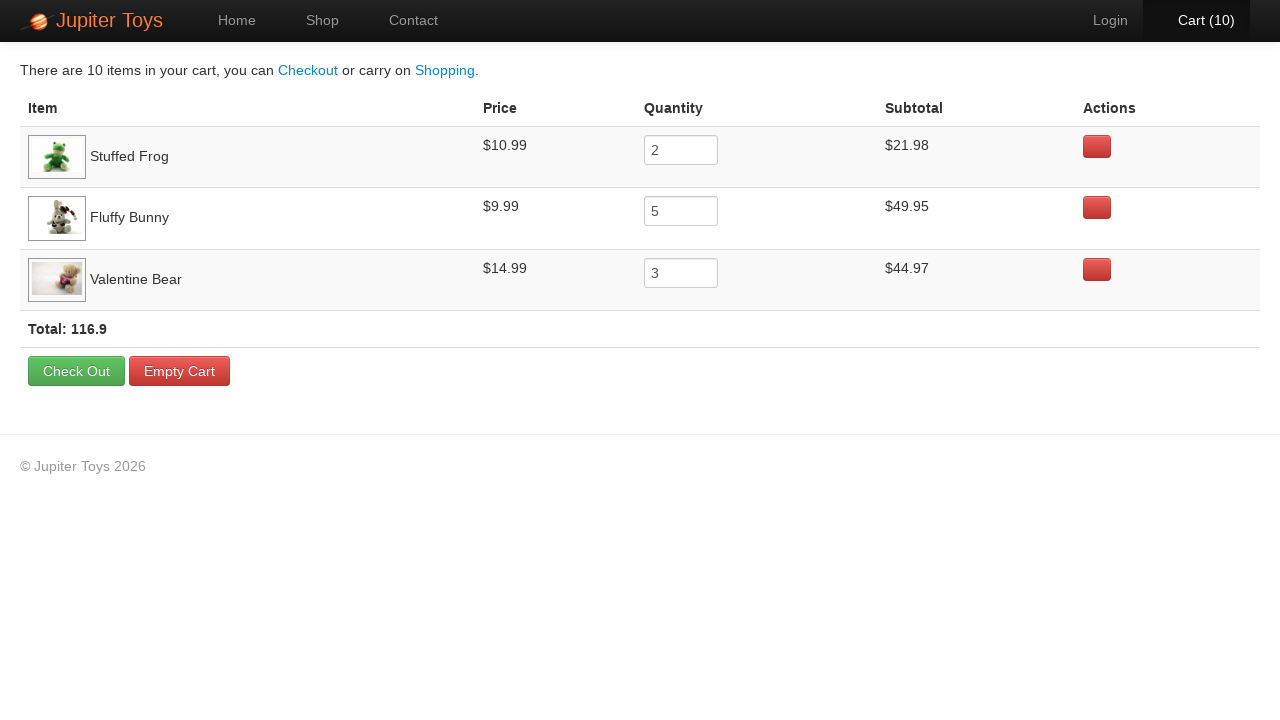

Retrieved Stuffed Frogs subtotal: $21.98
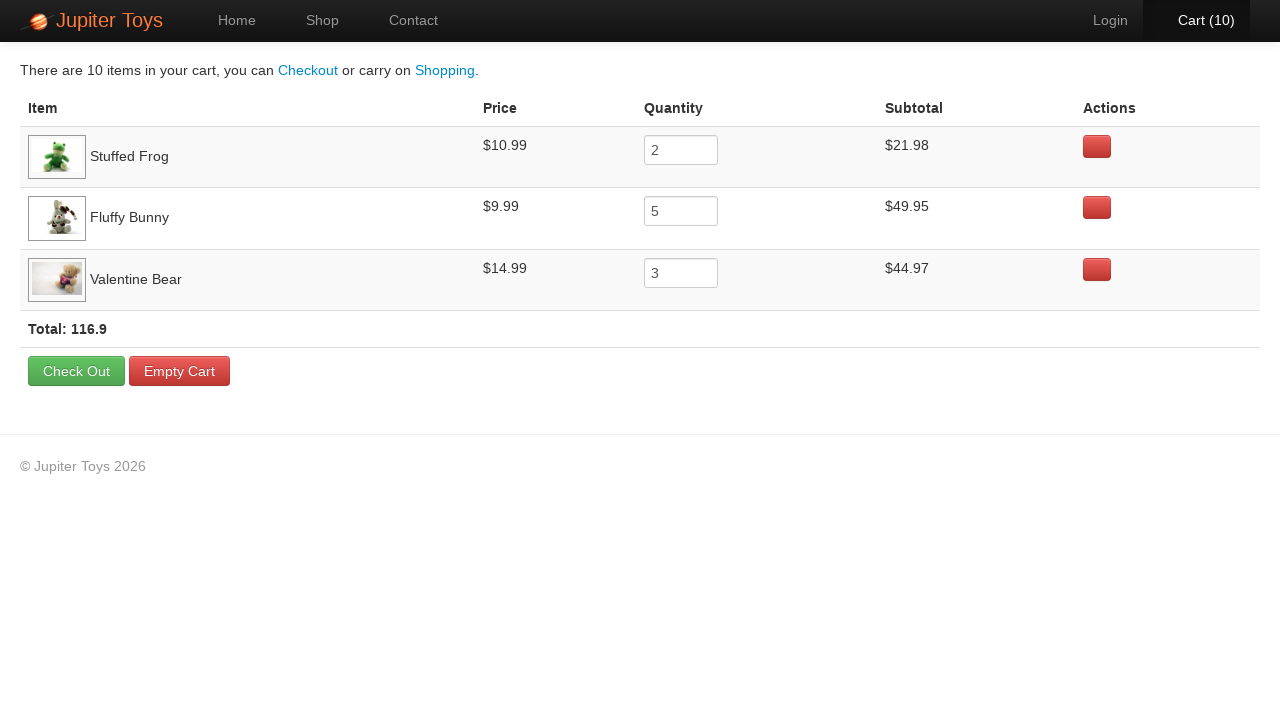

Retrieved Fluffy Bunnies subtotal: $49.95
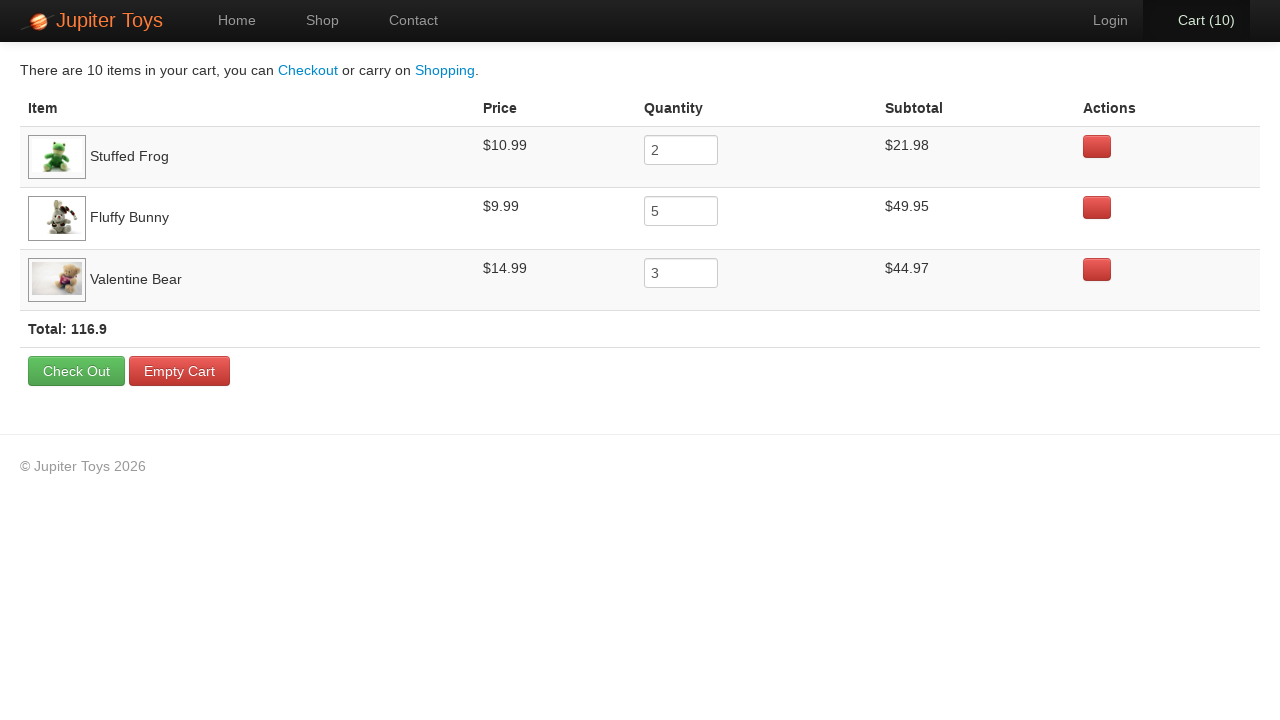

Retrieved Valentine Bears subtotal: $44.97
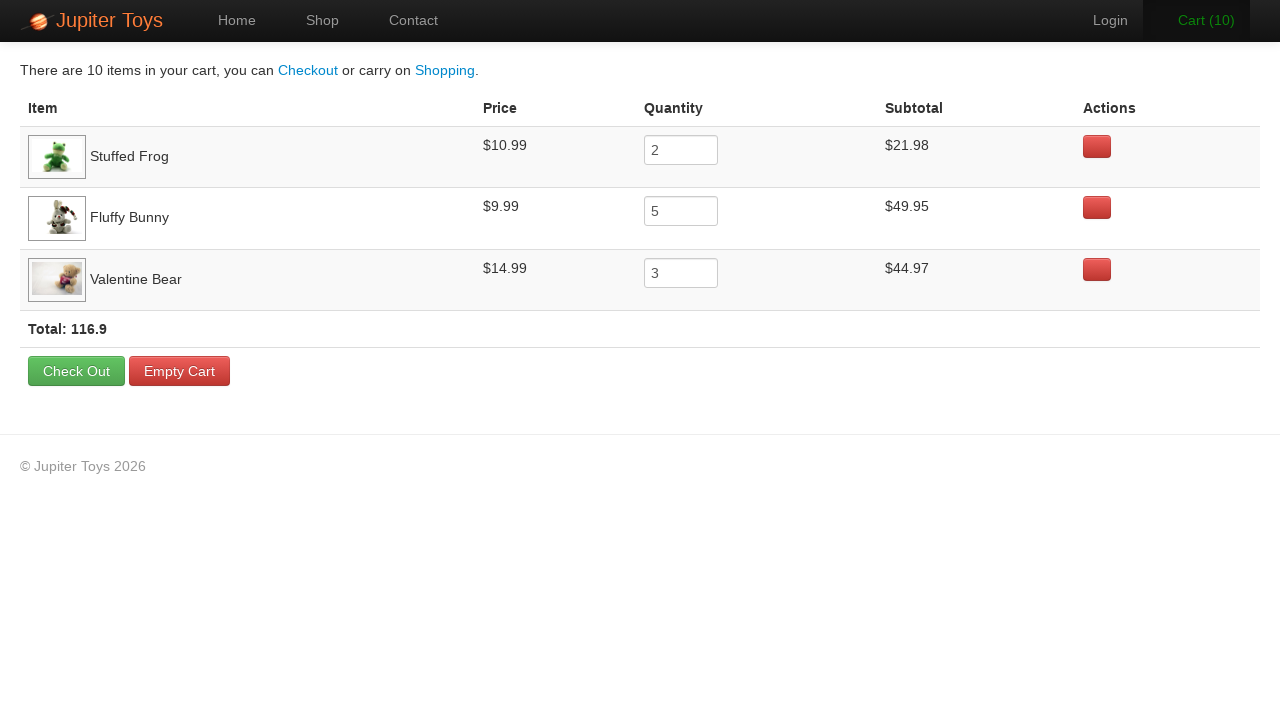

Verified Stuffed Frogs subtotal is correct ($21.98)
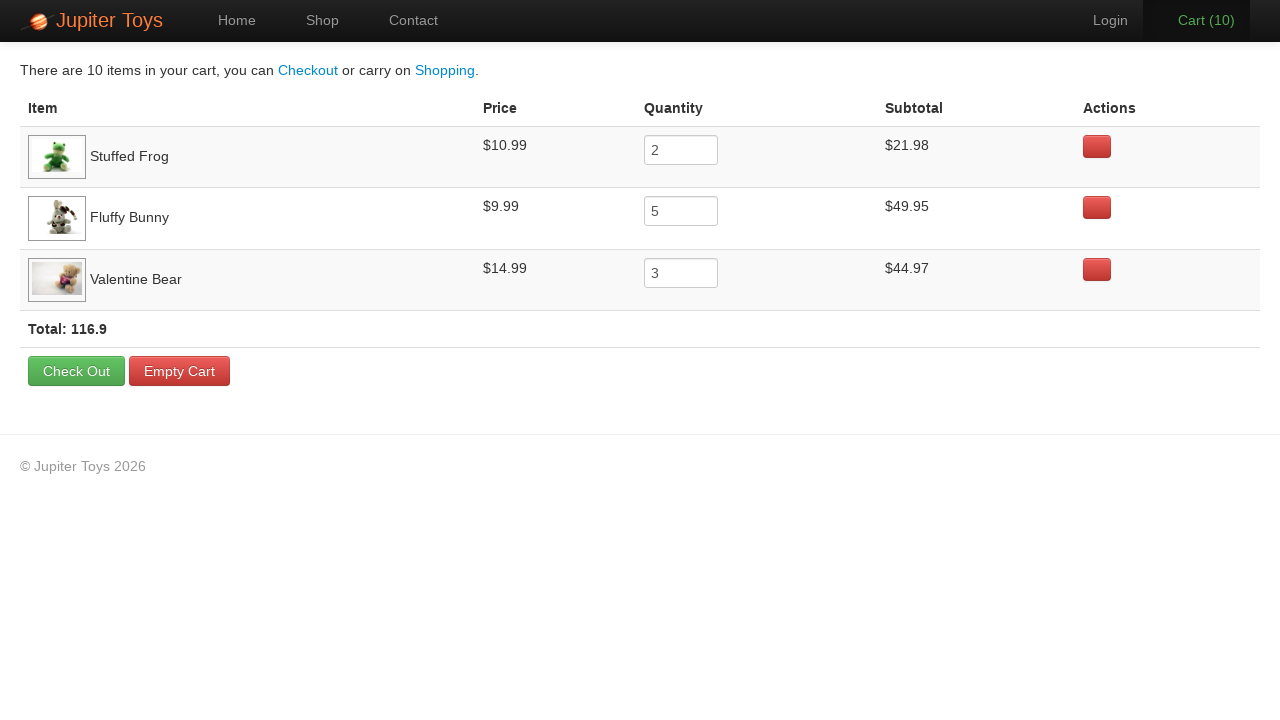

Verified Fluffy Bunnies subtotal is correct ($49.95)
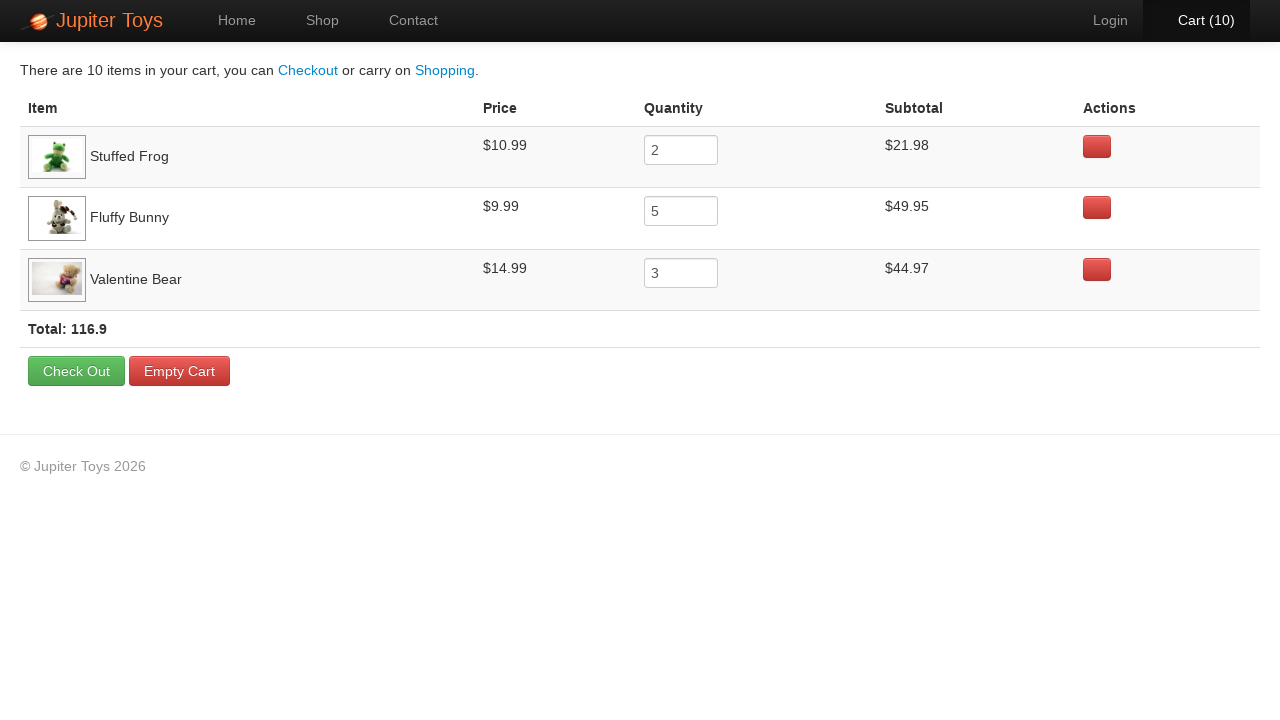

Verified Valentine Bears subtotal is correct ($44.97)
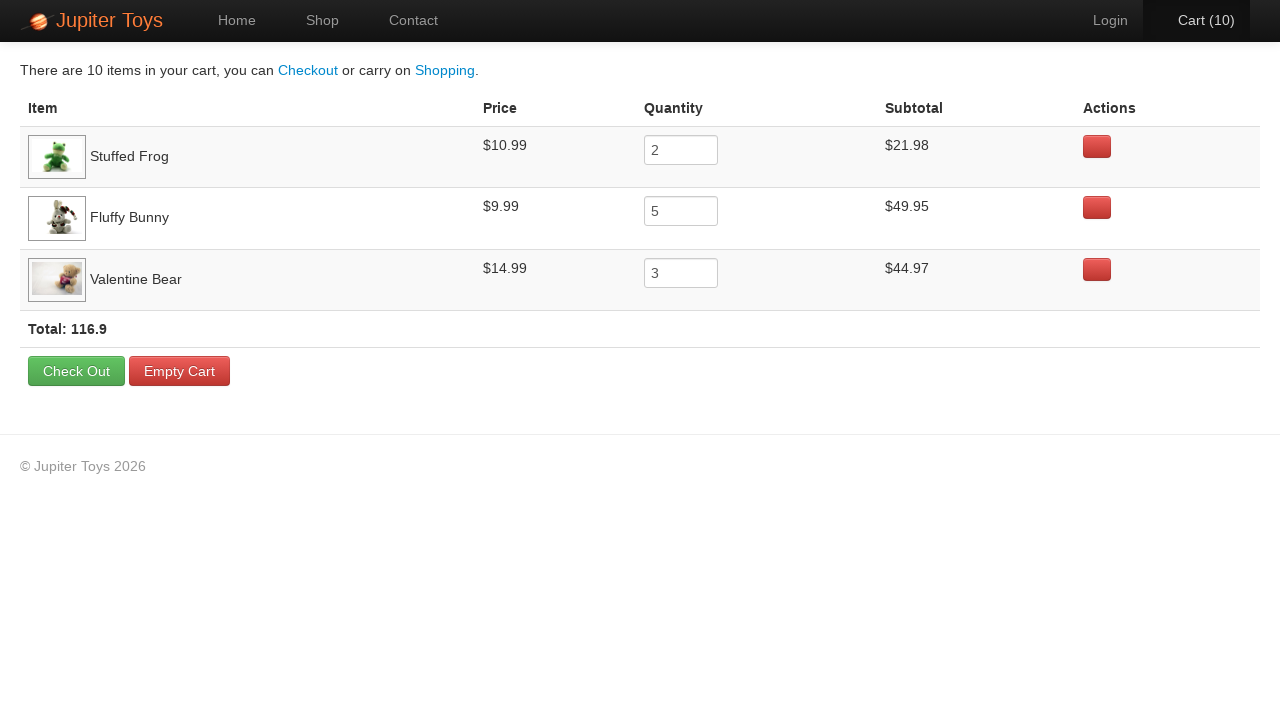

Retrieved Stuffed Frogs unit price: $10.99
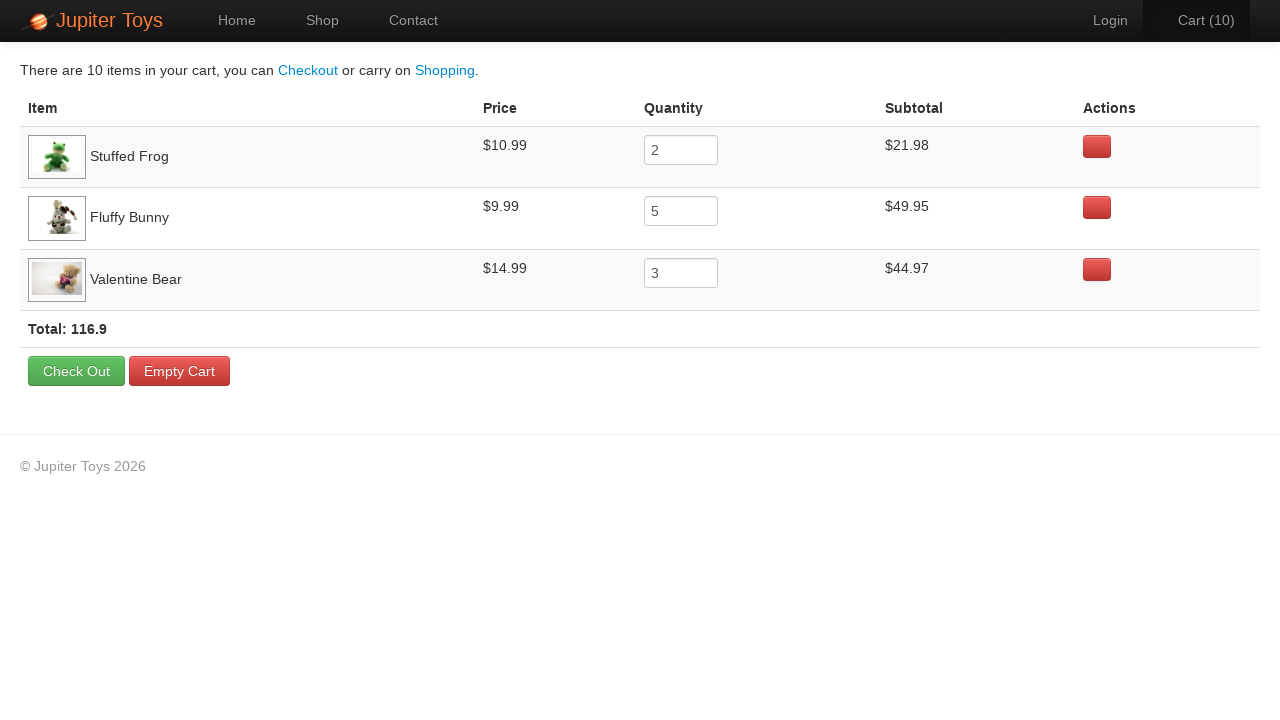

Retrieved Fluffy Bunnies unit price: $9.99
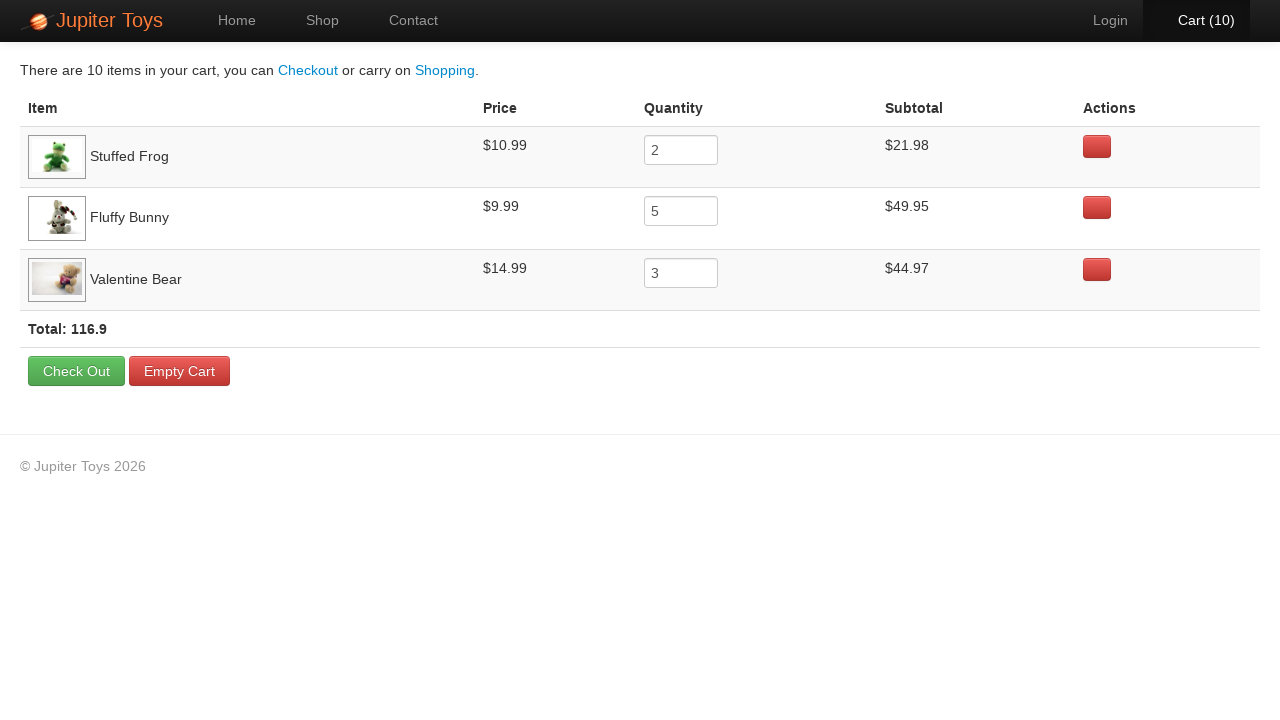

Retrieved Valentine Bears unit price: $14.99
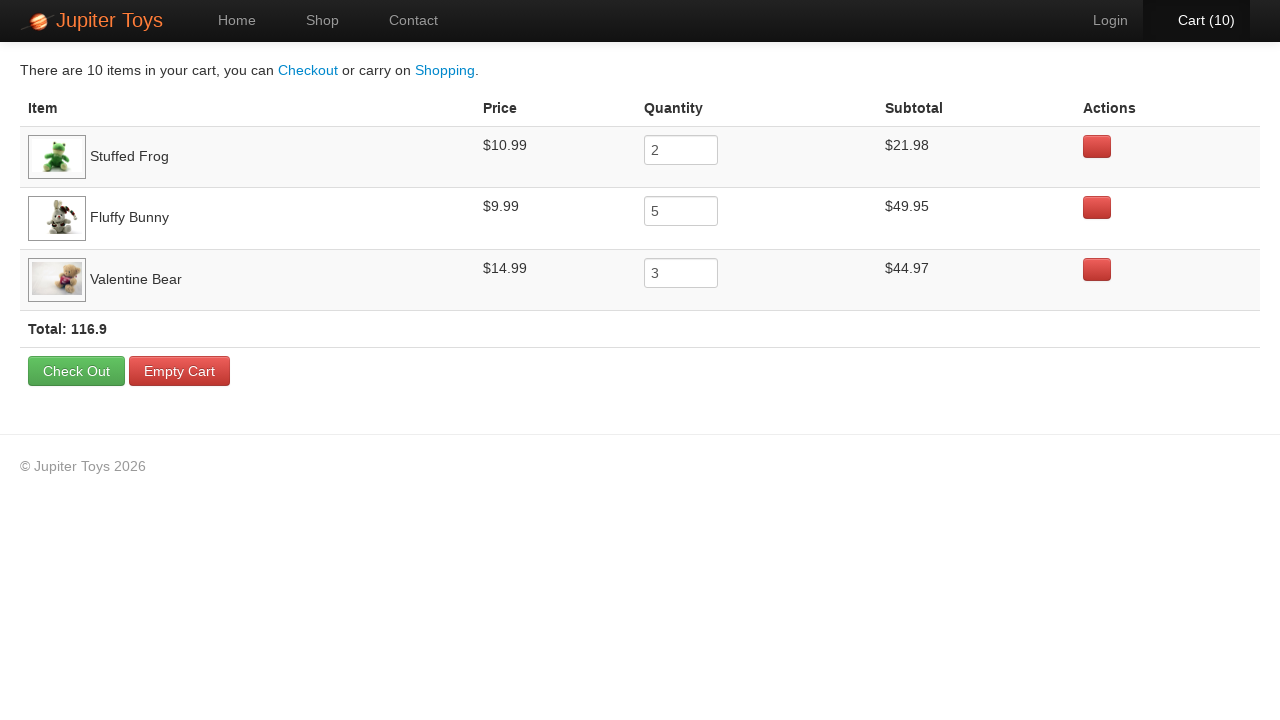

Verified Stuffed Frogs unit price is correct ($10.99)
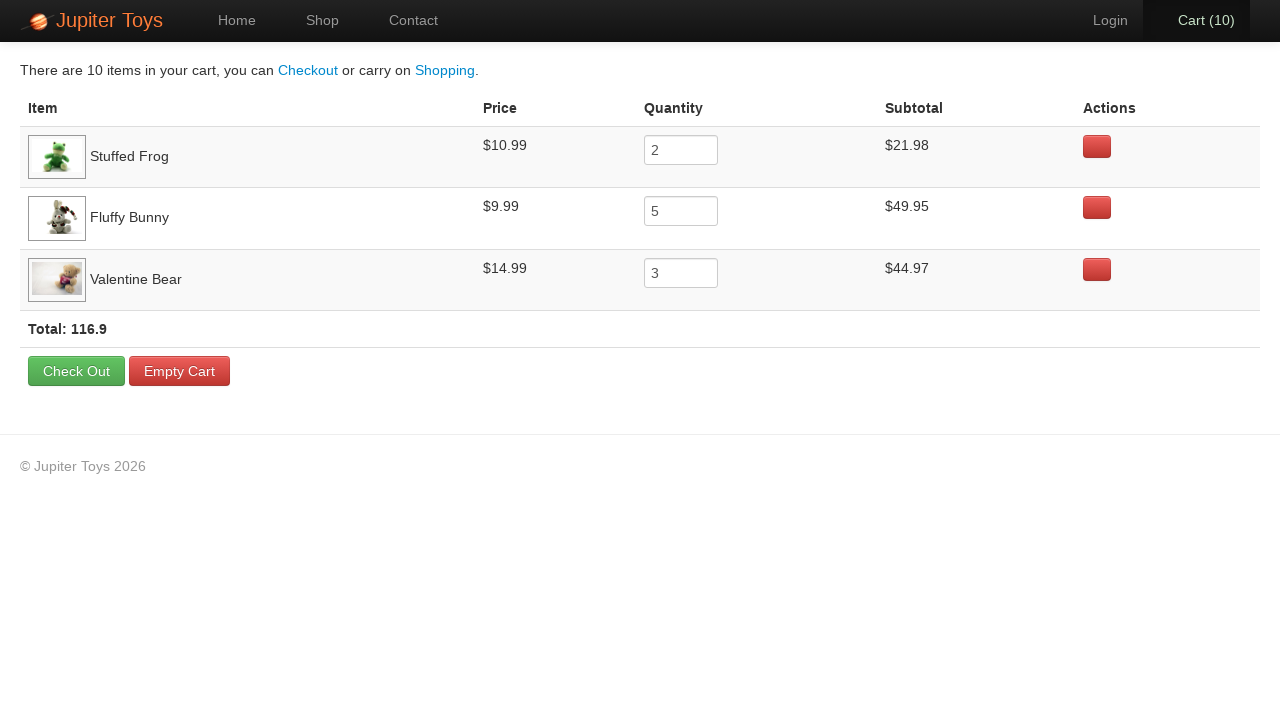

Verified Fluffy Bunnies unit price is correct ($9.99)
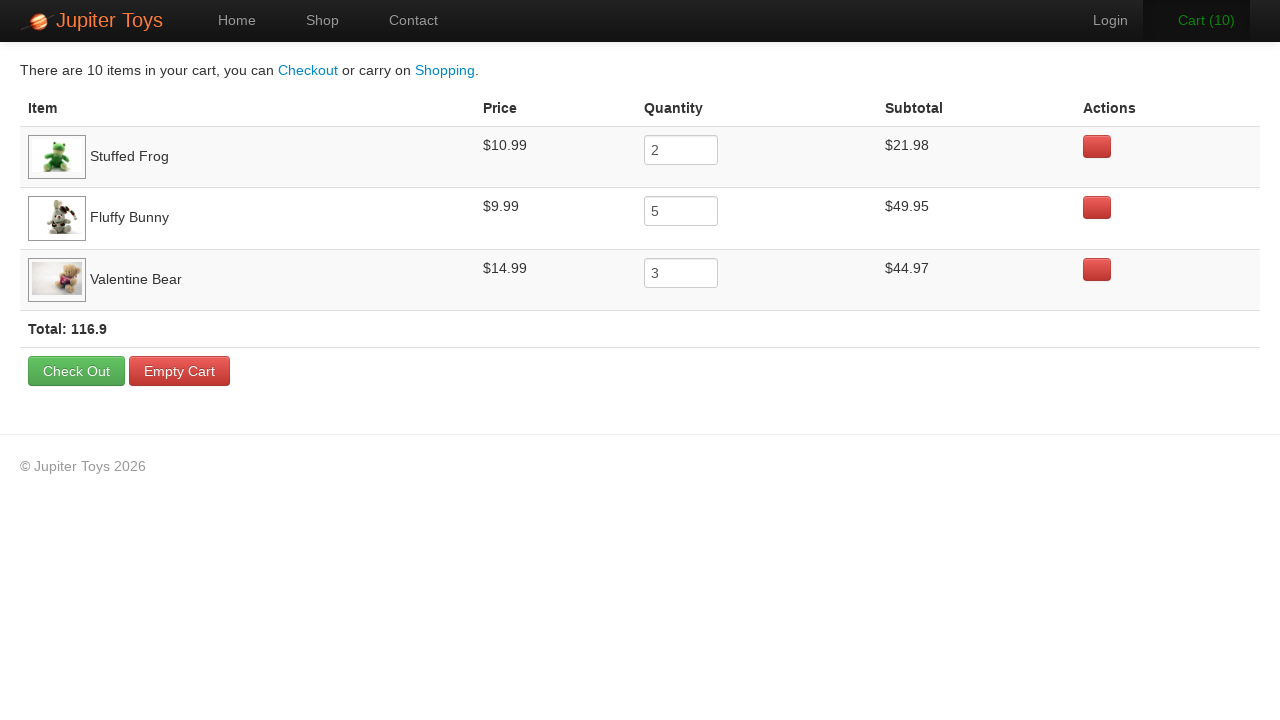

Verified Valentine Bears unit price is correct ($14.99)
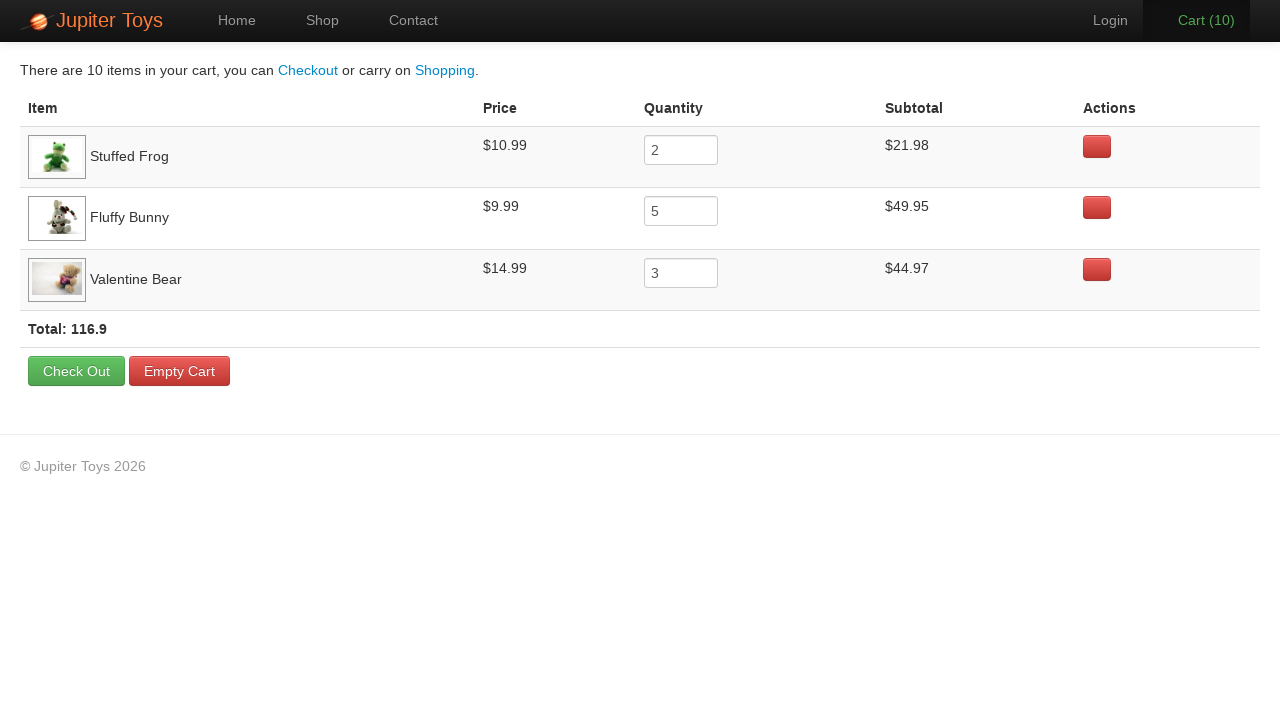

Retrieved cart total: Total: 116.9
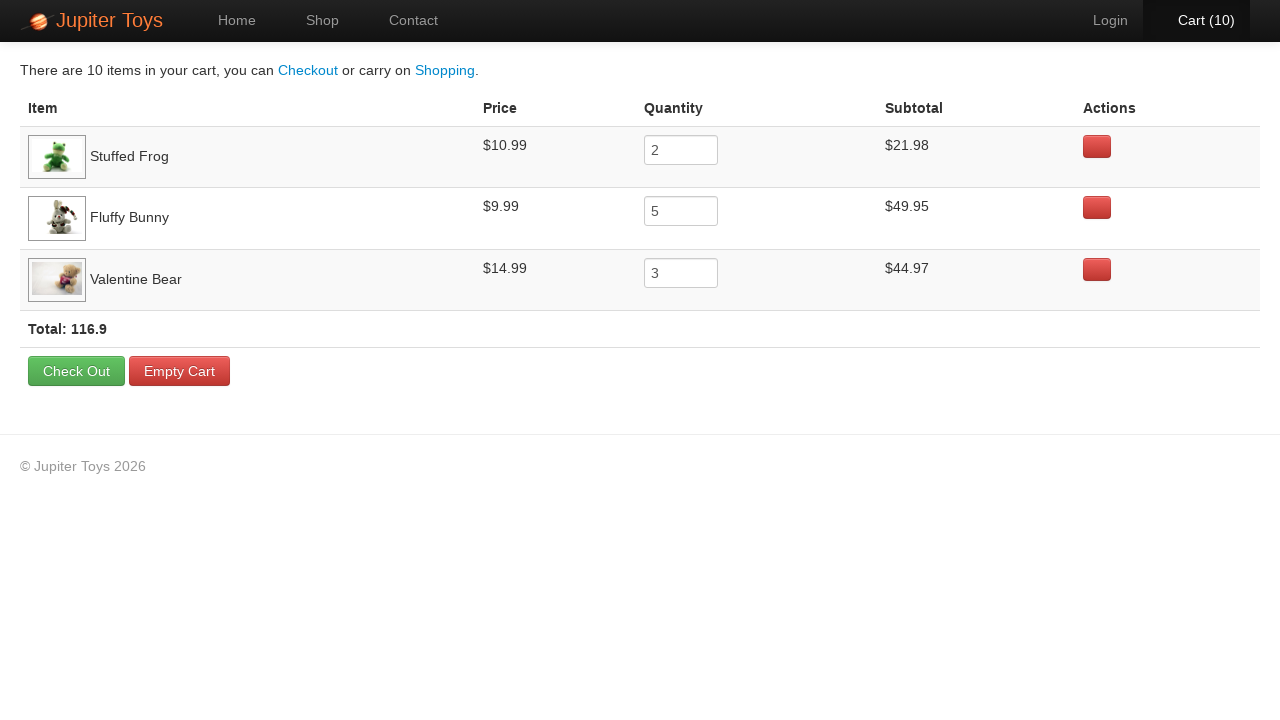

Verified cart total is correct (Total: 116.9)
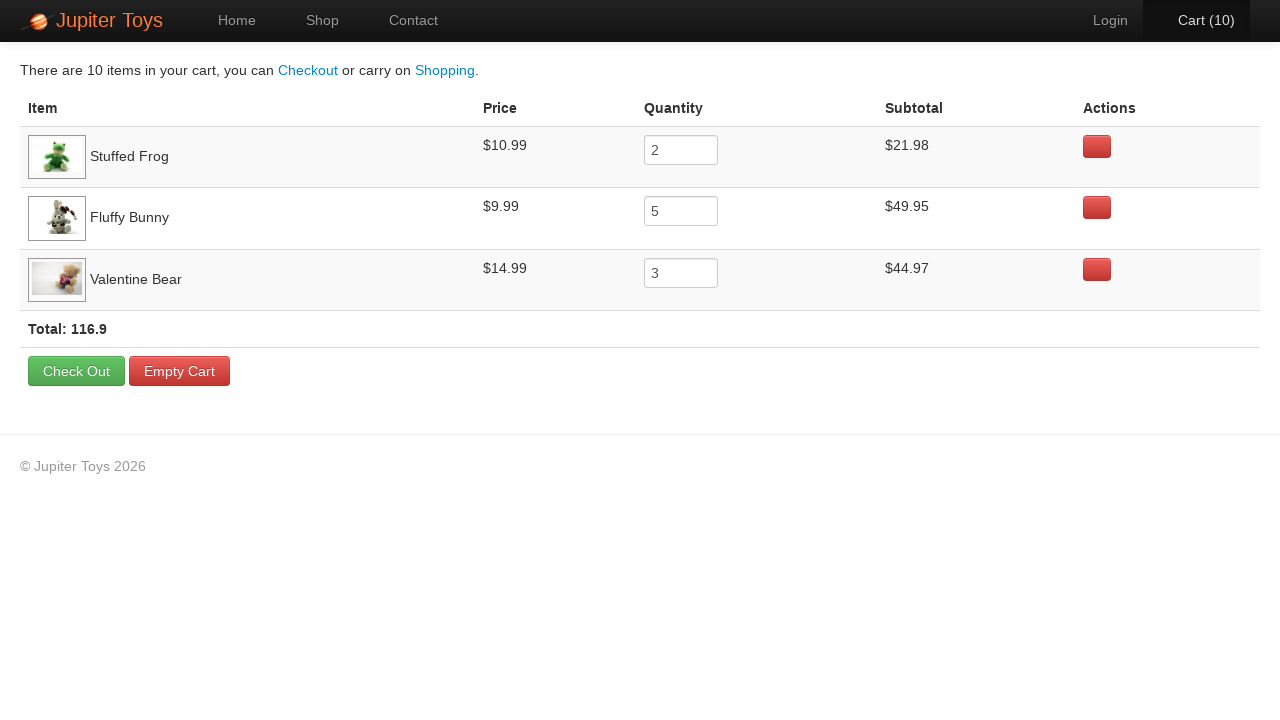

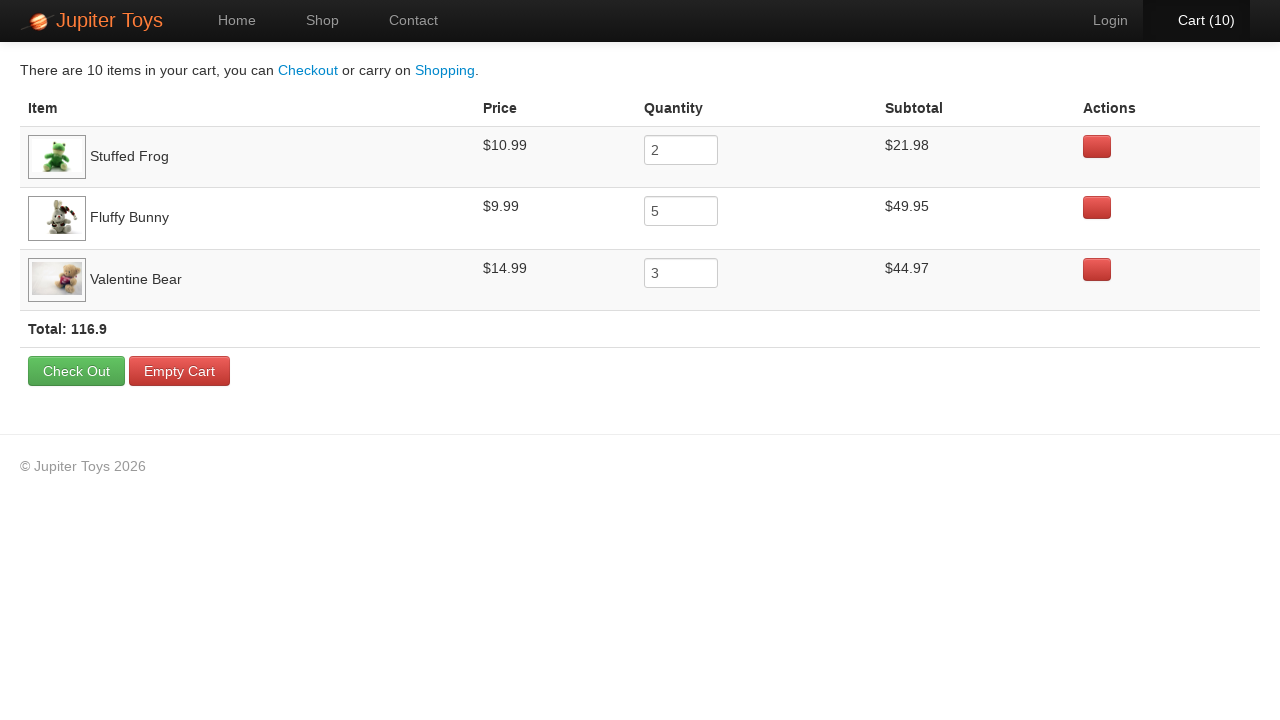